Tests the search functionality on Green Kart website by typing a search query and verifying that the correct number of visible products are displayed

Starting URL: https://rahulshettyacademy.com/seleniumPractise/

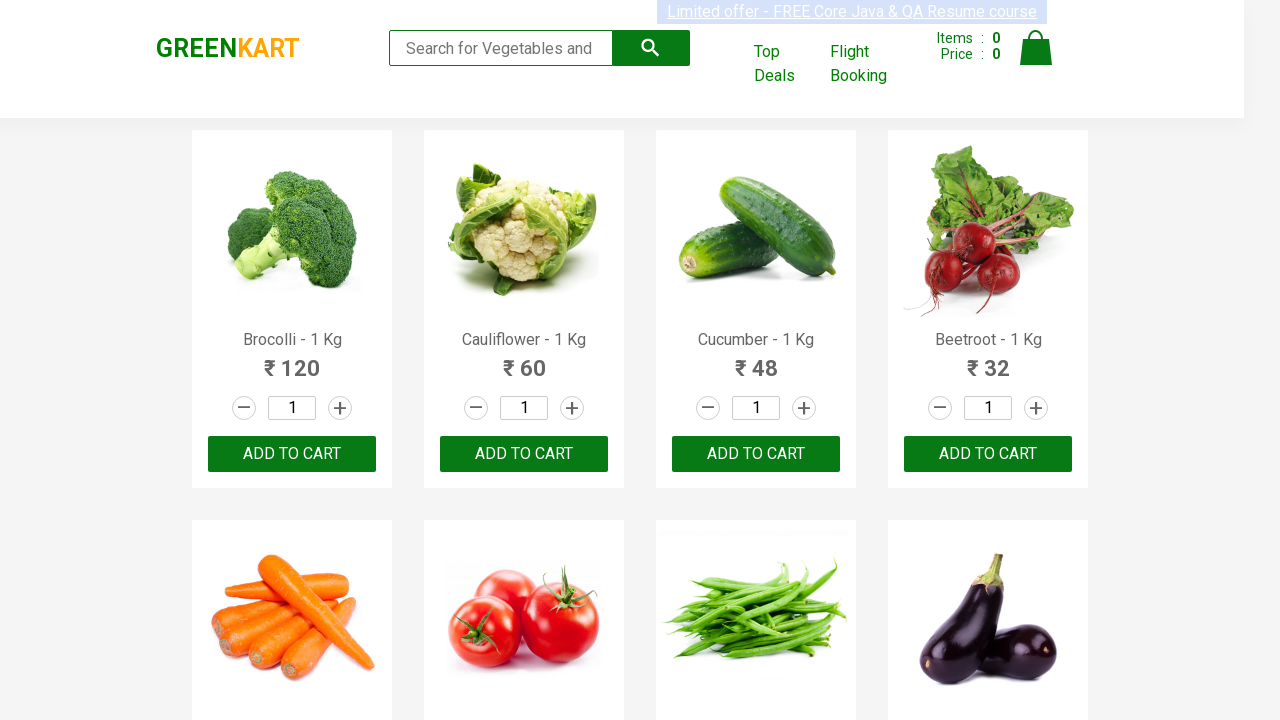

Filled search box with 'ca' on .search-keyword
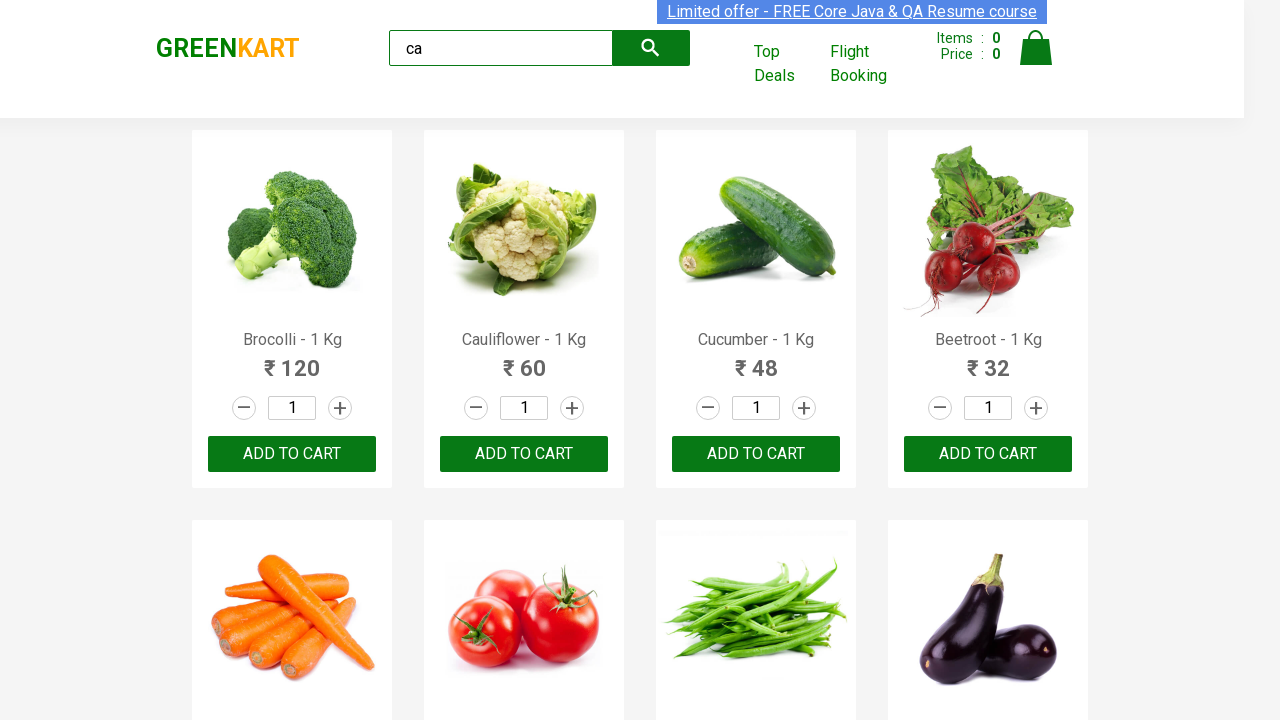

Waited 2 seconds for search results to filter
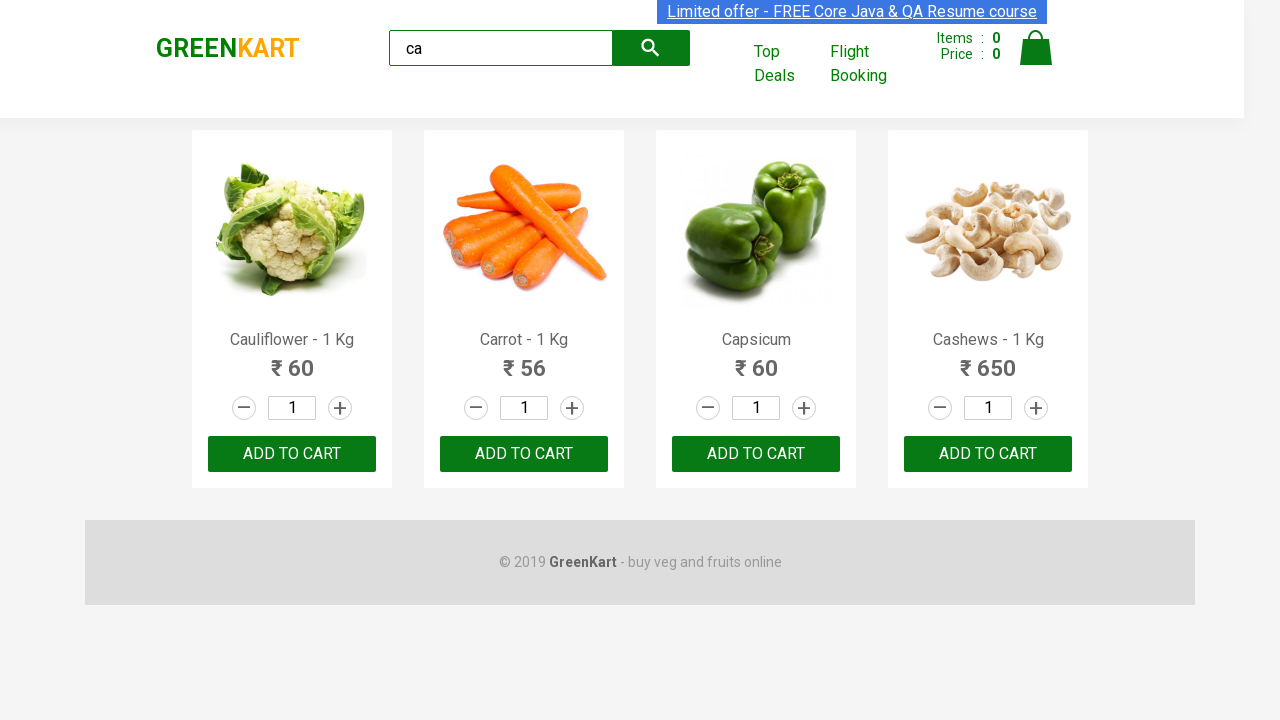

Located visible product elements
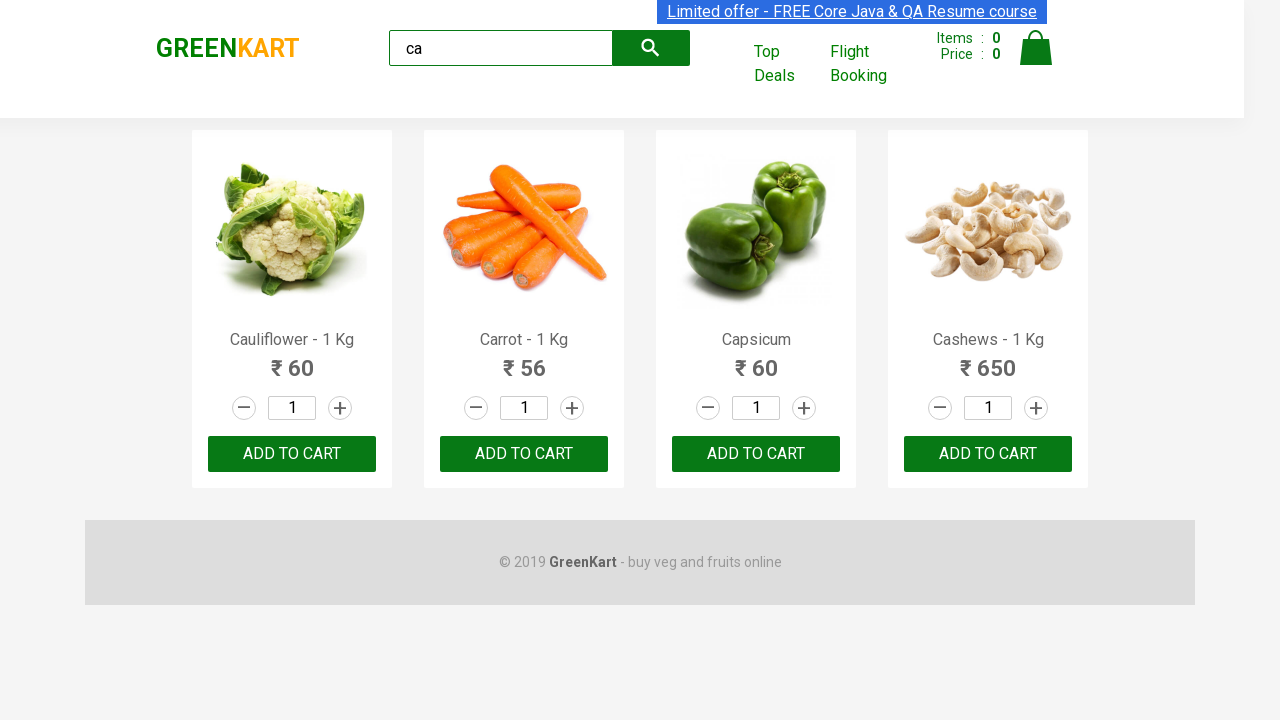

Verified that 4 visible products are displayed
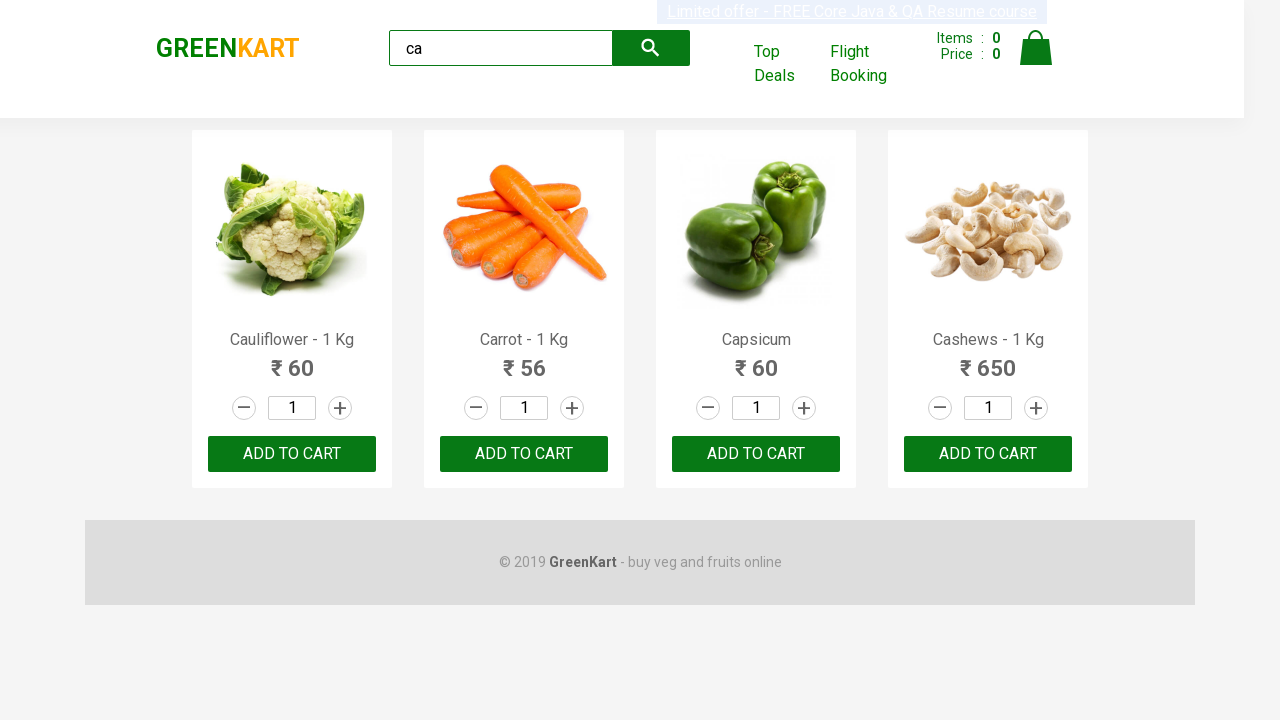

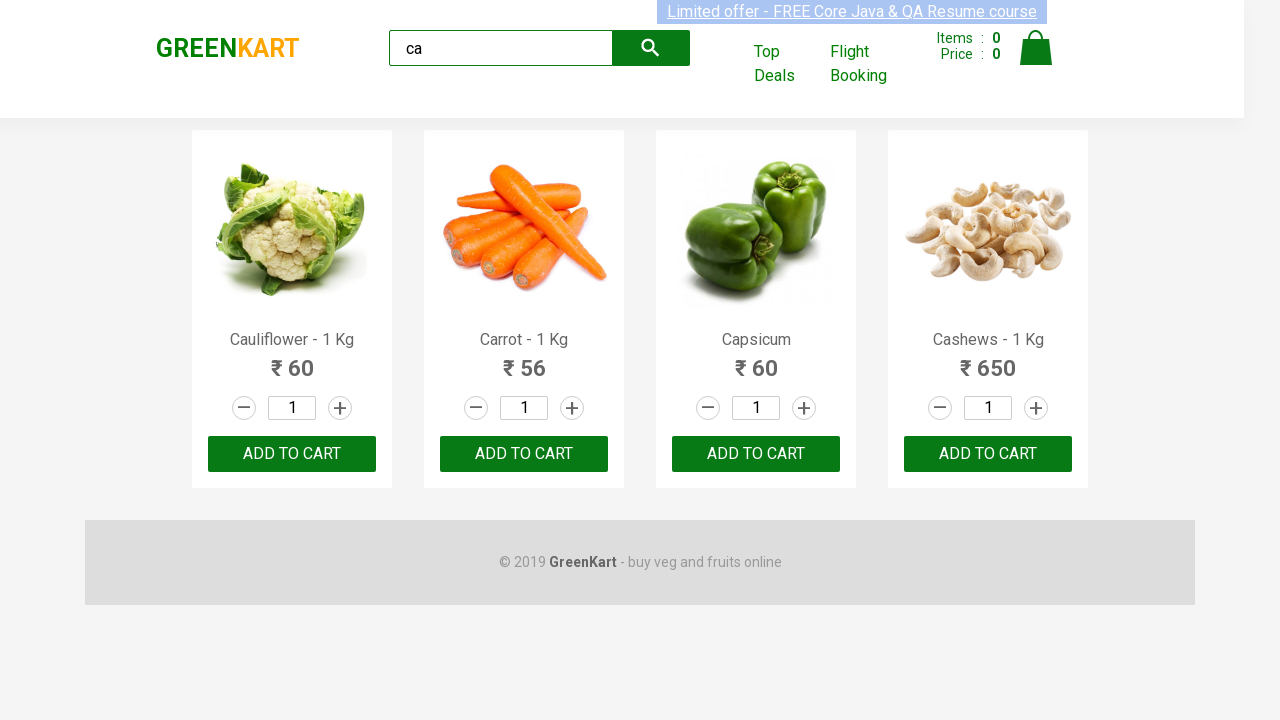